Tests the add/remove elements functionality by clicking the "Add Element" button a random number of times (between 0-9) and verifying the correct number of elements are created.

Starting URL: http://the-internet.herokuapp.com/add_remove_elements/

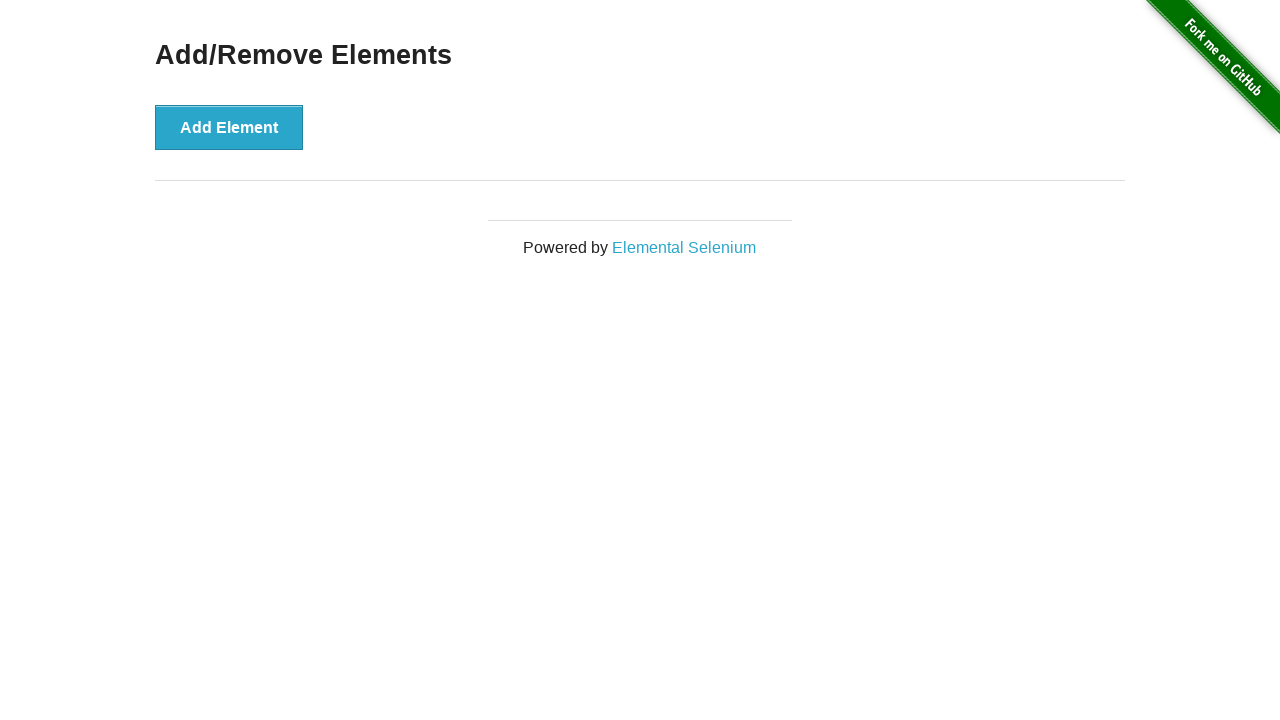

Navigated to add/remove elements page
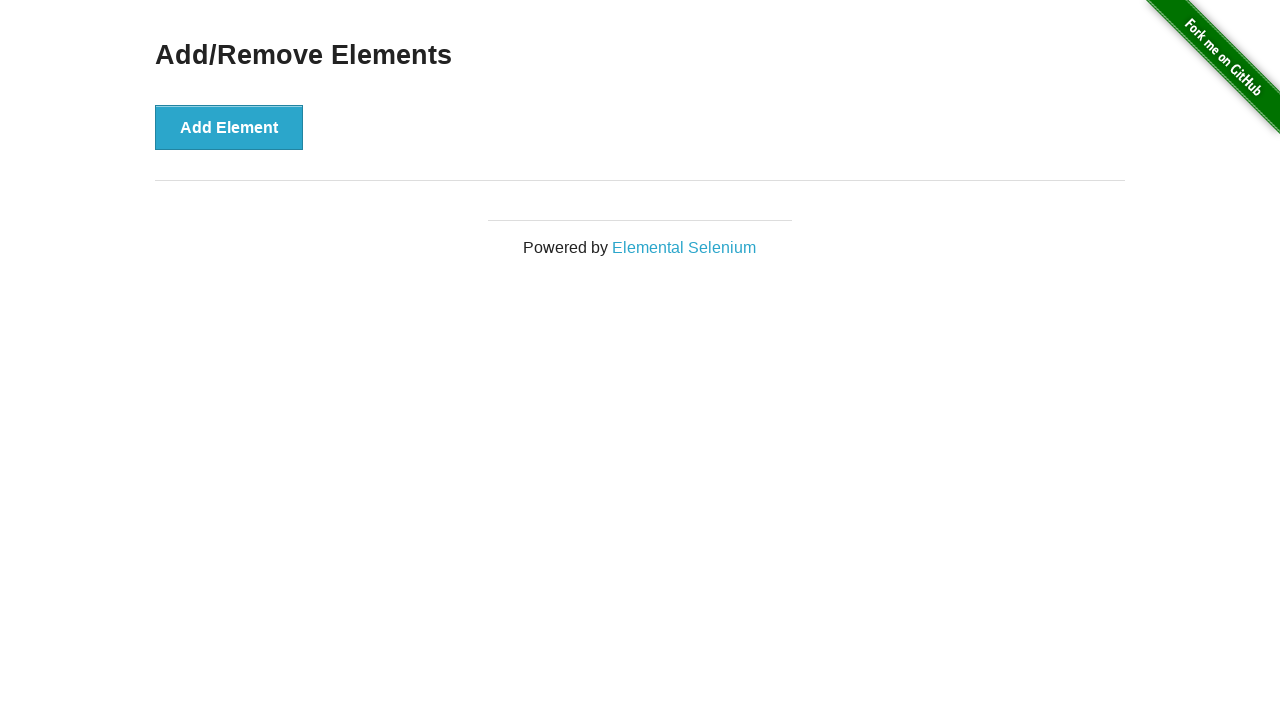

Generated random number of elements to add: 9
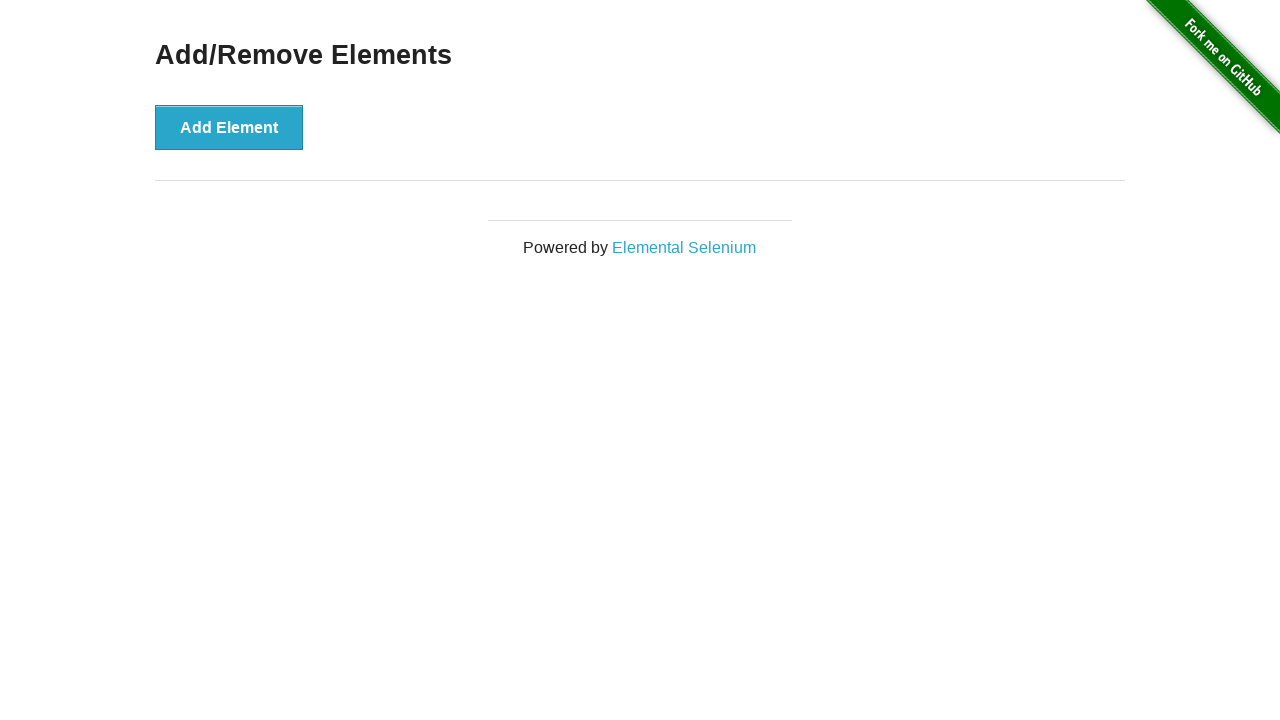

Clicked 'Add Element' button (iteration 1 of 9) at (229, 127) on button[onclick='addElement()']
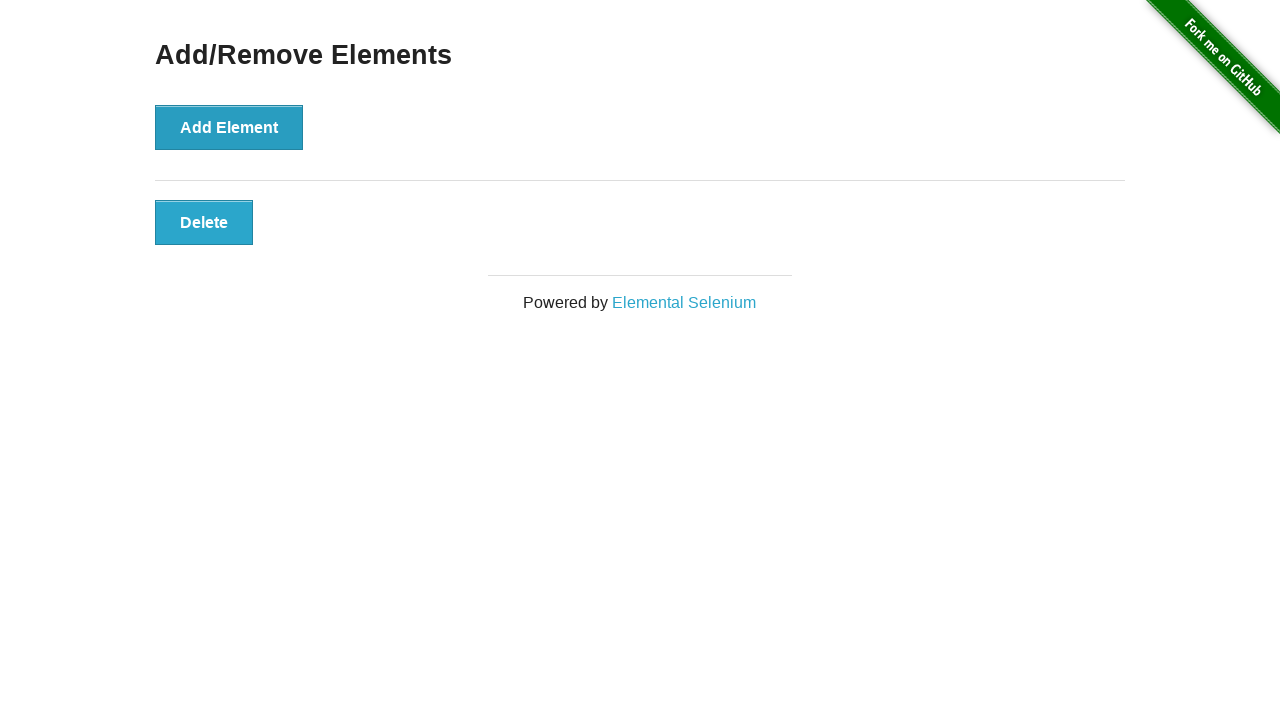

Clicked 'Add Element' button (iteration 2 of 9) at (229, 127) on button[onclick='addElement()']
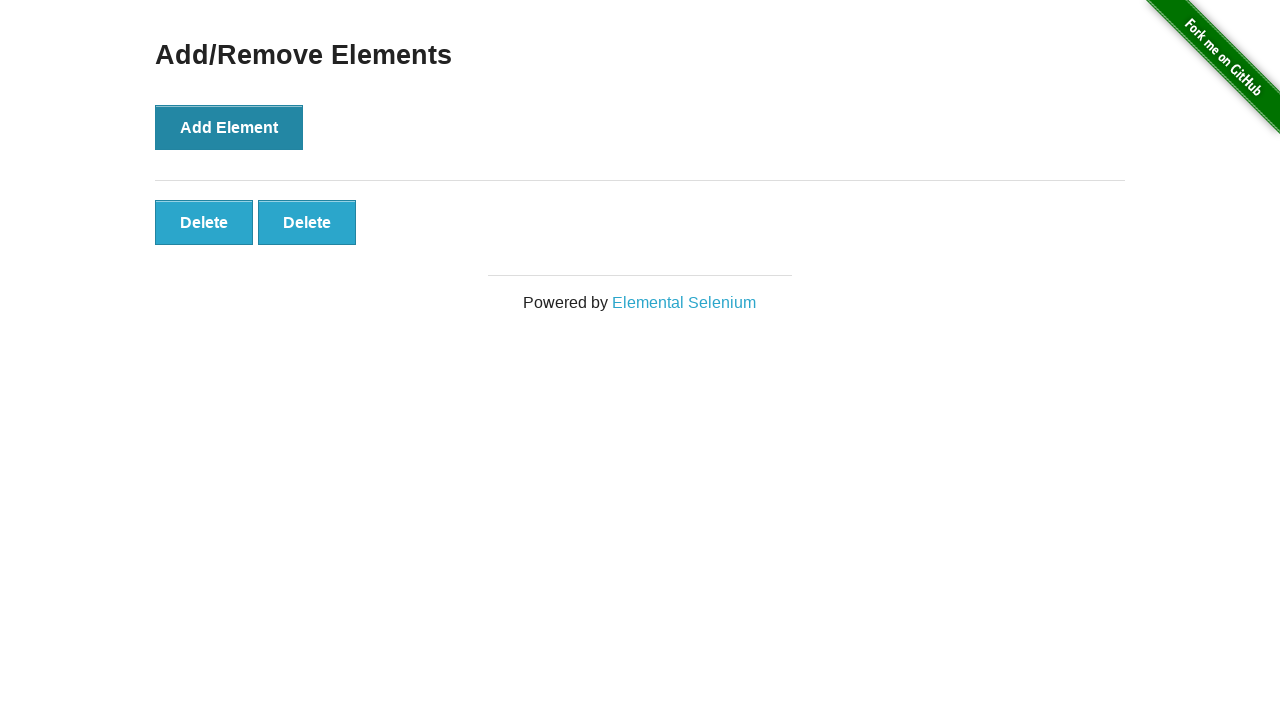

Clicked 'Add Element' button (iteration 3 of 9) at (229, 127) on button[onclick='addElement()']
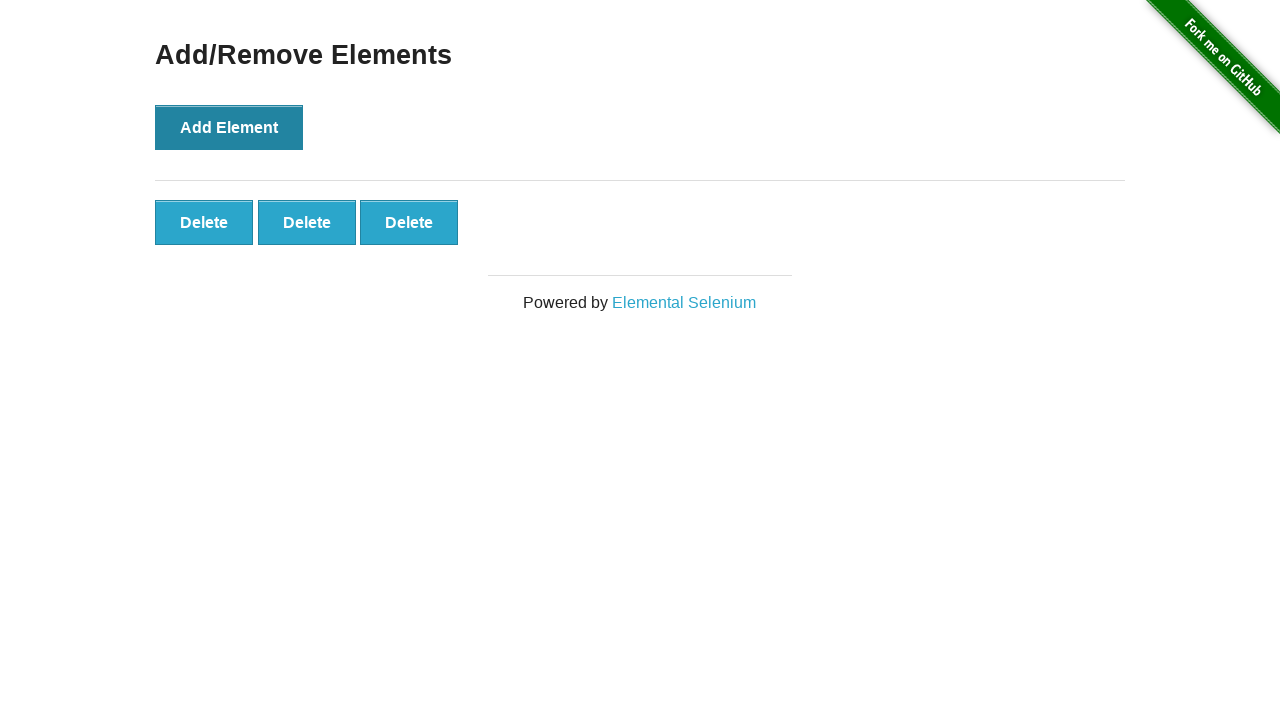

Clicked 'Add Element' button (iteration 4 of 9) at (229, 127) on button[onclick='addElement()']
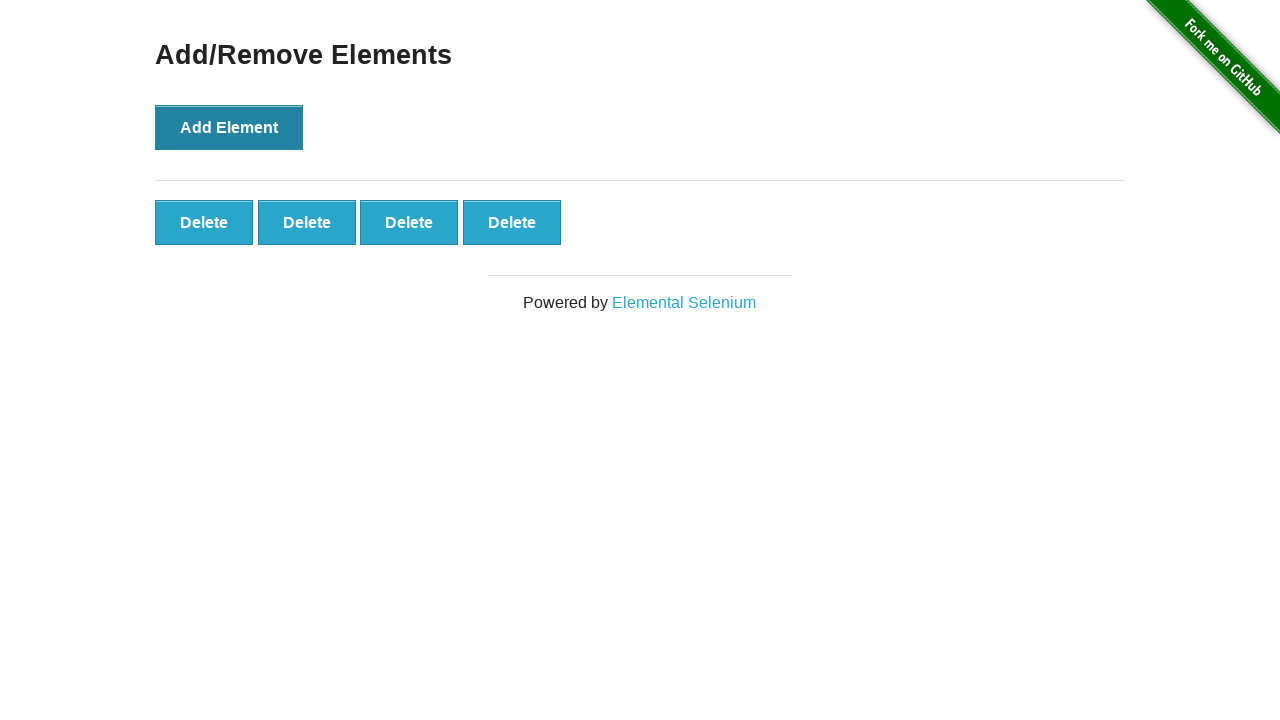

Clicked 'Add Element' button (iteration 5 of 9) at (229, 127) on button[onclick='addElement()']
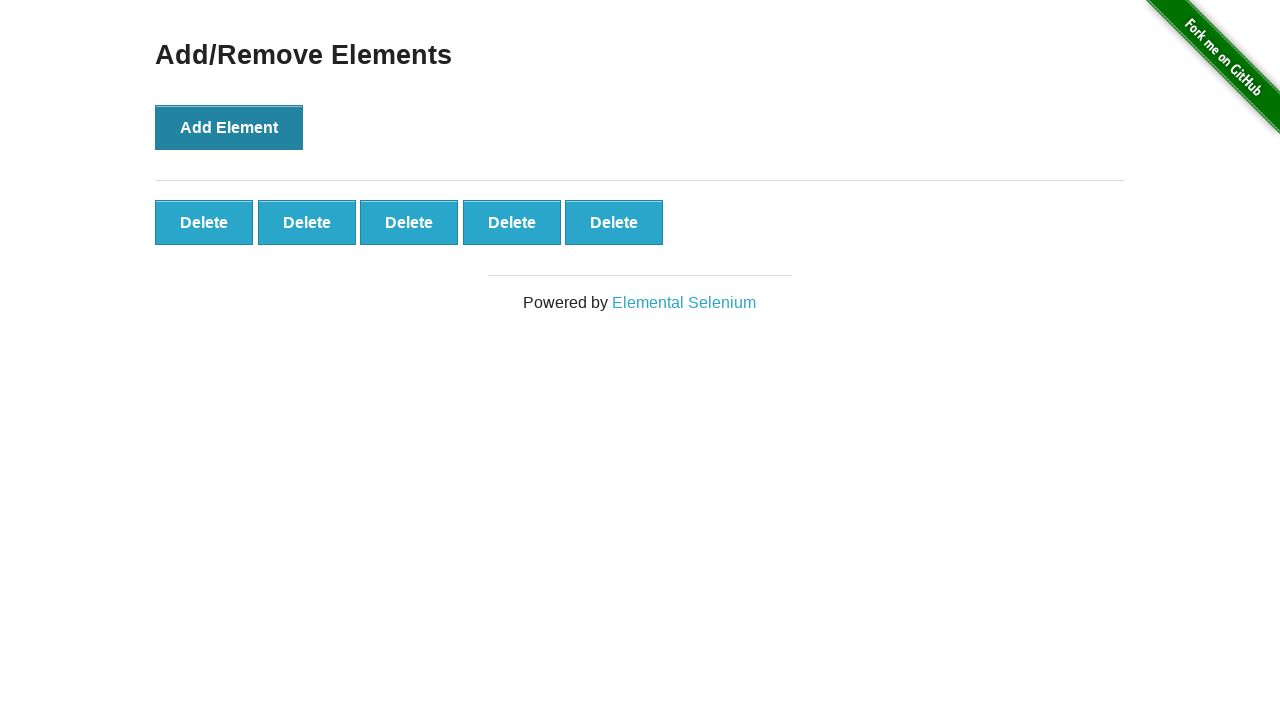

Clicked 'Add Element' button (iteration 6 of 9) at (229, 127) on button[onclick='addElement()']
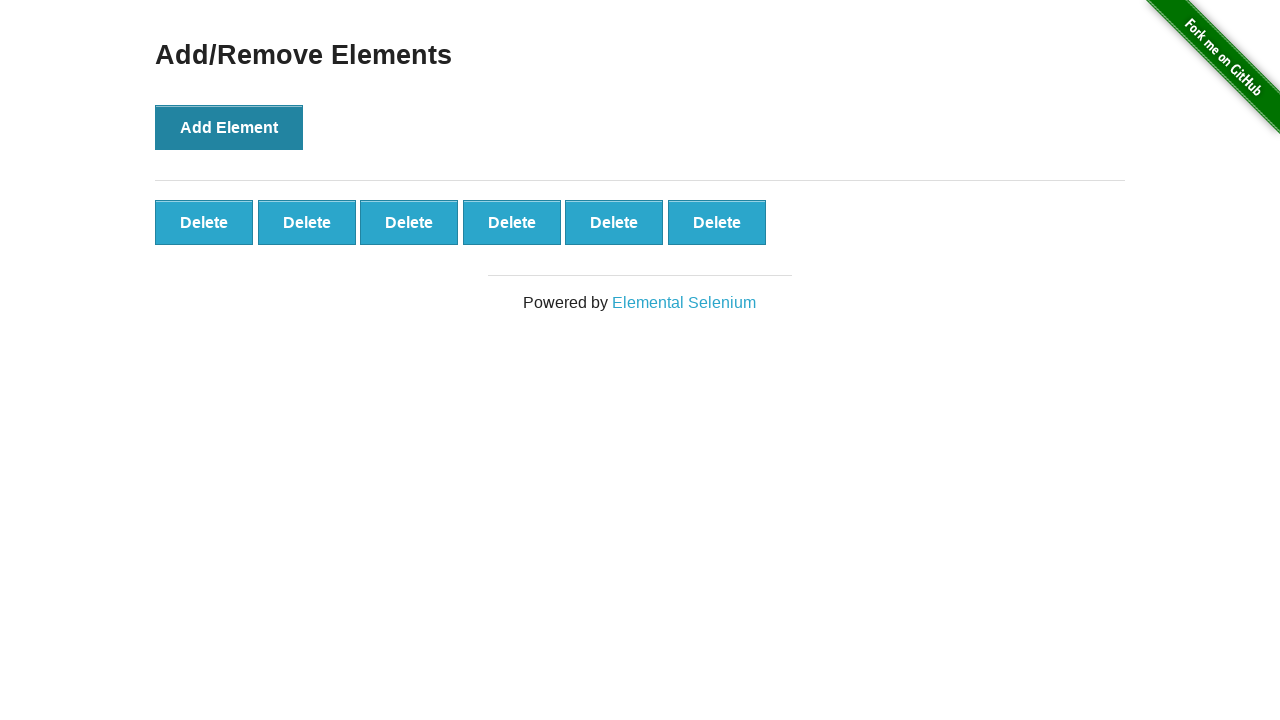

Clicked 'Add Element' button (iteration 7 of 9) at (229, 127) on button[onclick='addElement()']
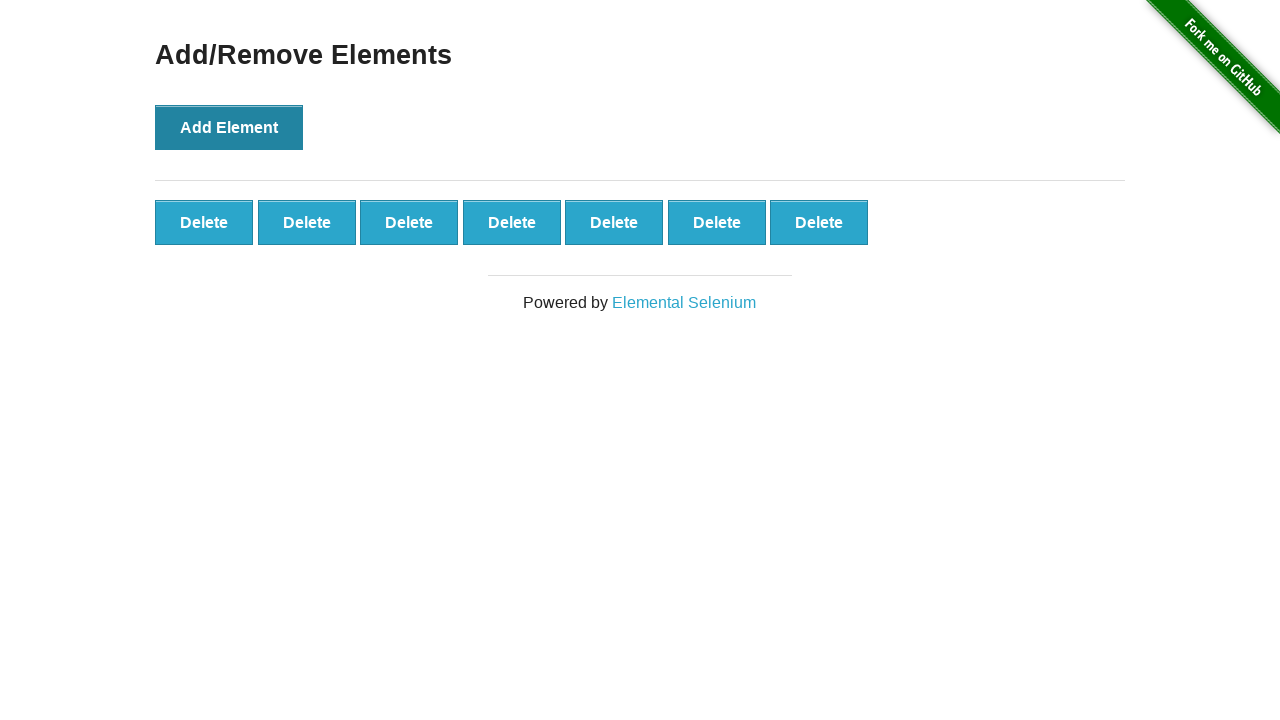

Clicked 'Add Element' button (iteration 8 of 9) at (229, 127) on button[onclick='addElement()']
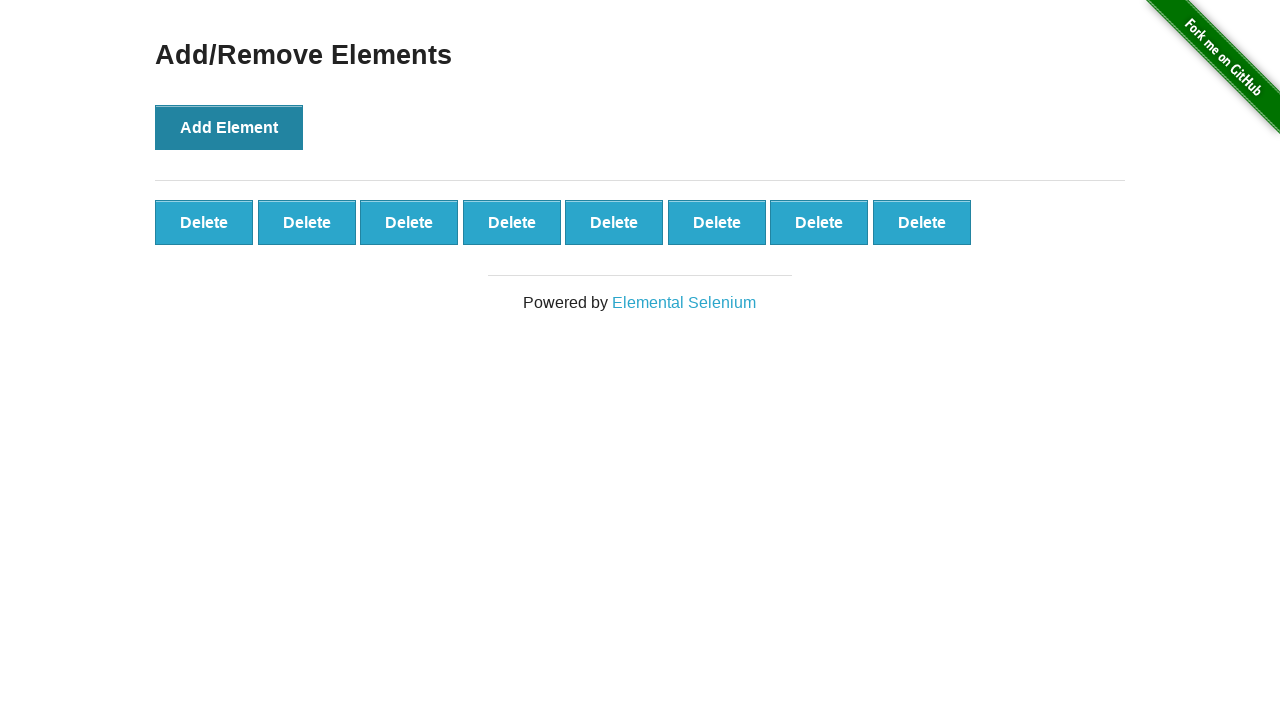

Clicked 'Add Element' button (iteration 9 of 9) at (229, 127) on button[onclick='addElement()']
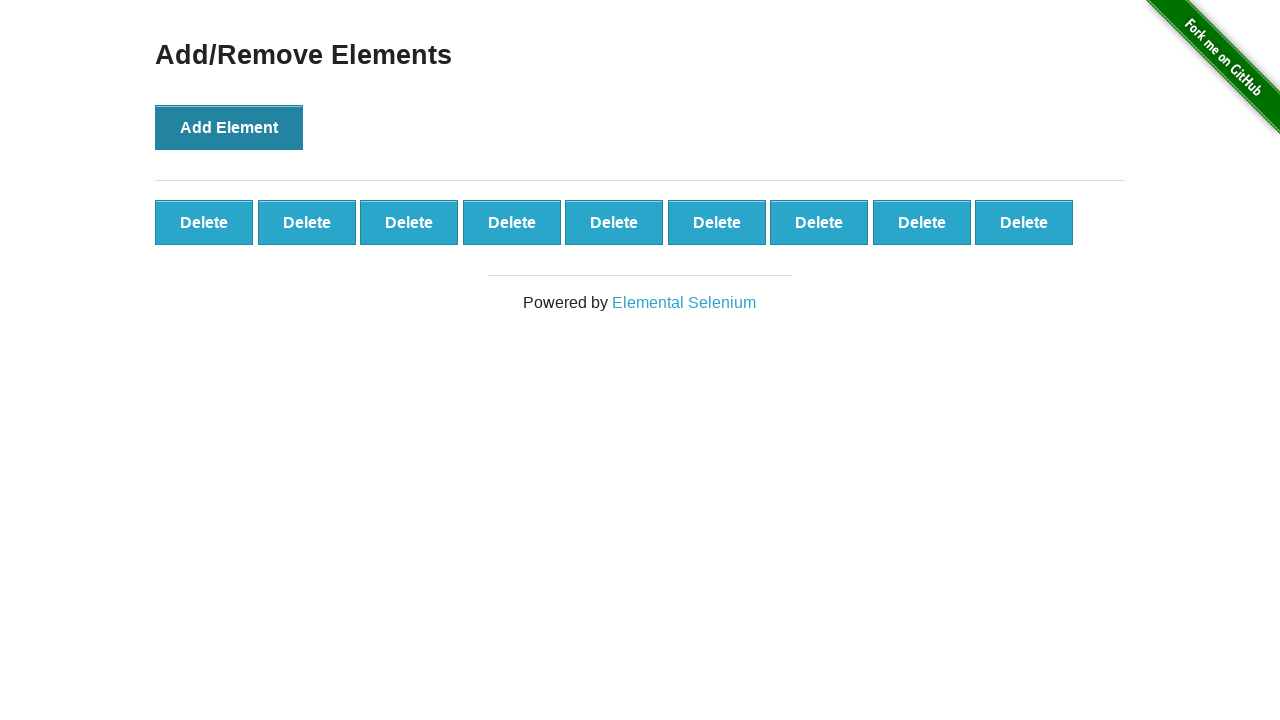

Located all added elements
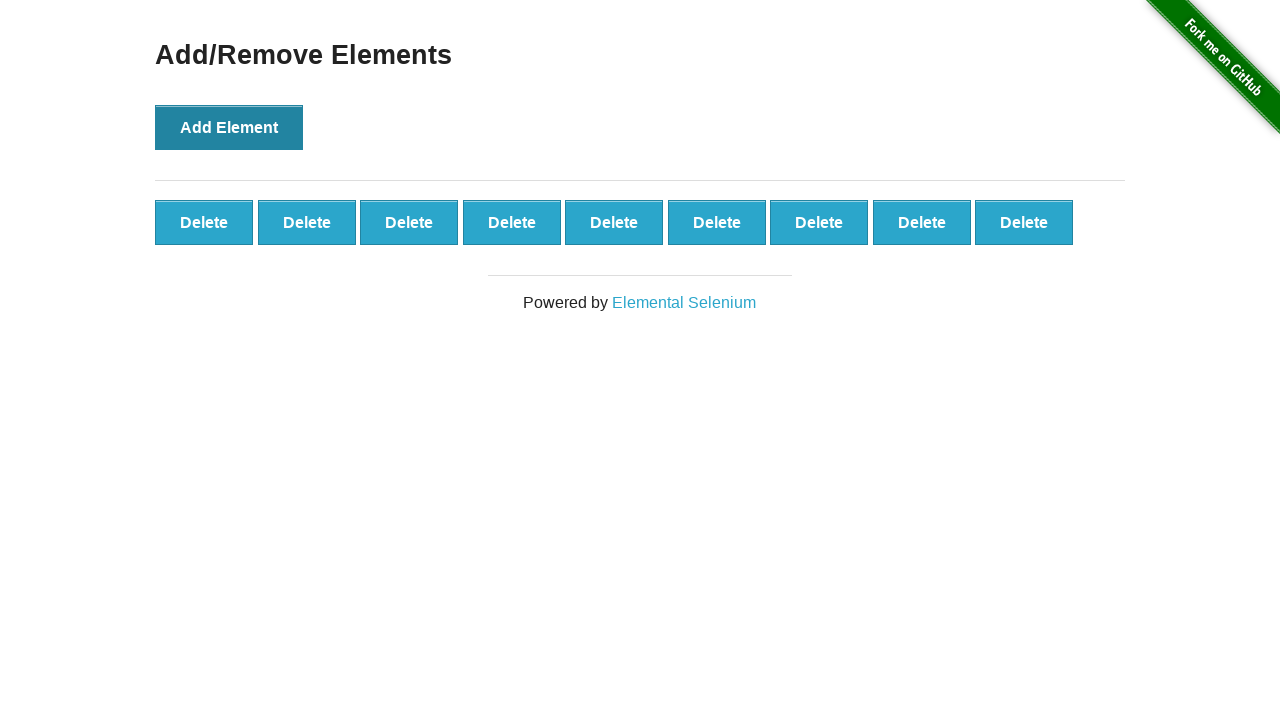

Verified that 9 elements were added (matches expected count of 9)
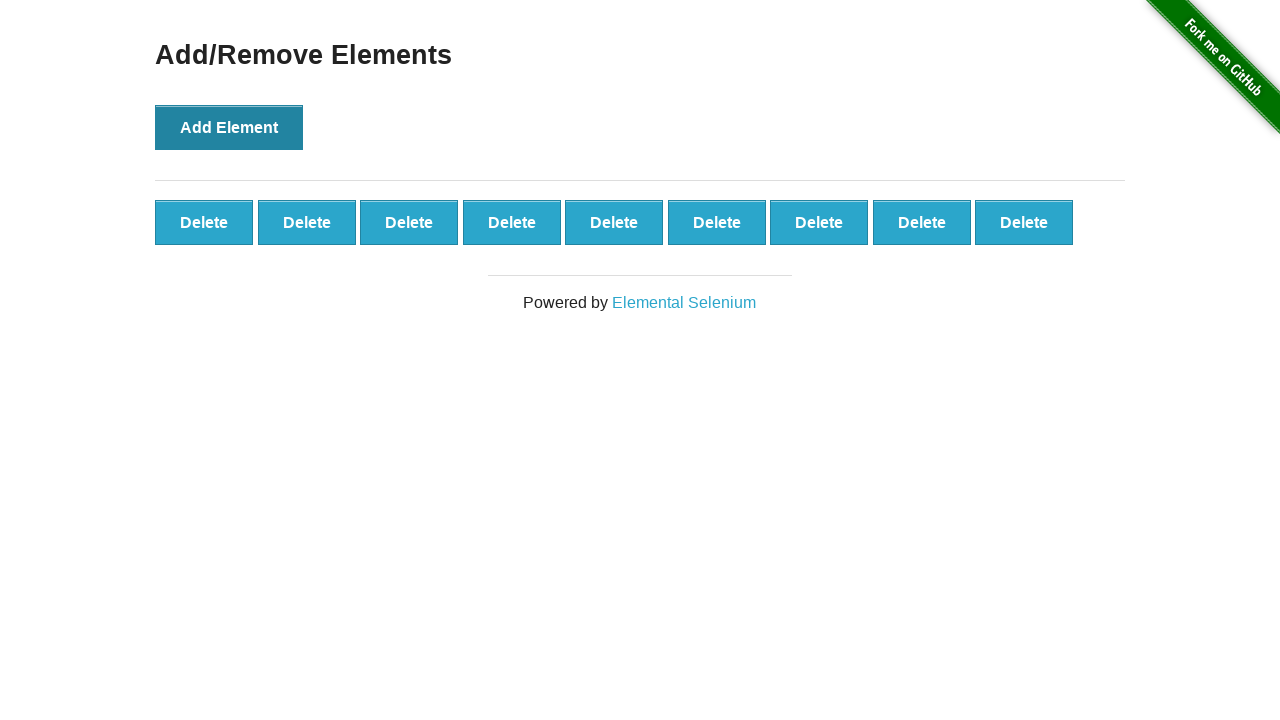

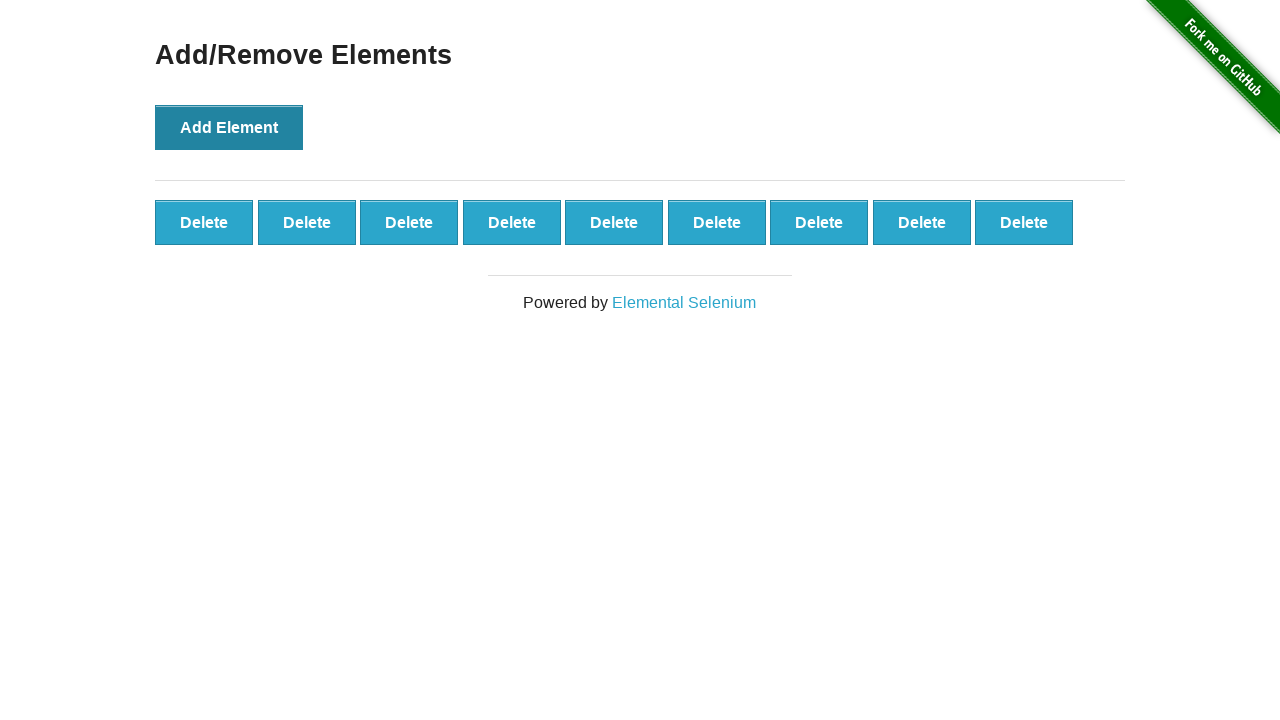